Fills out a free trial form on OrangeHRM website with user details and then navigates to the Solutions page

Starting URL: https://www.orangehrm.com/en/30-day-free-trial/

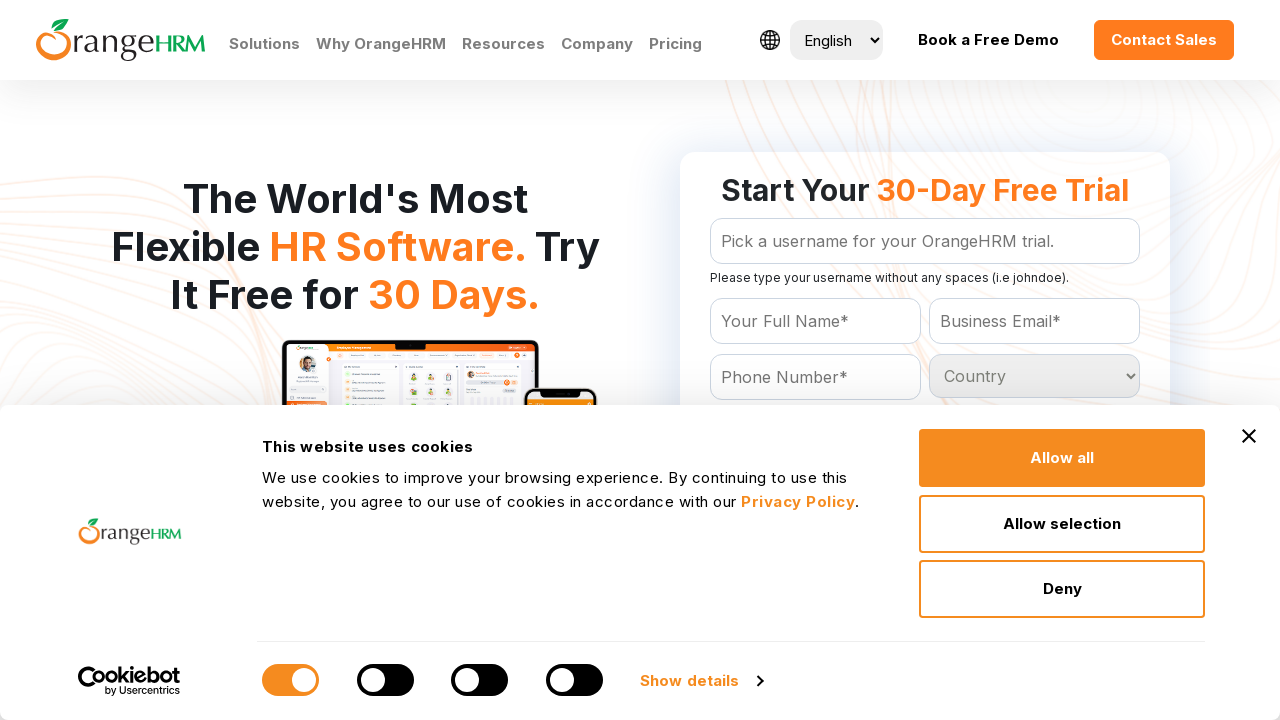

Filled subdomain field with 'testcompany2024' on #Form_getForm_subdomain
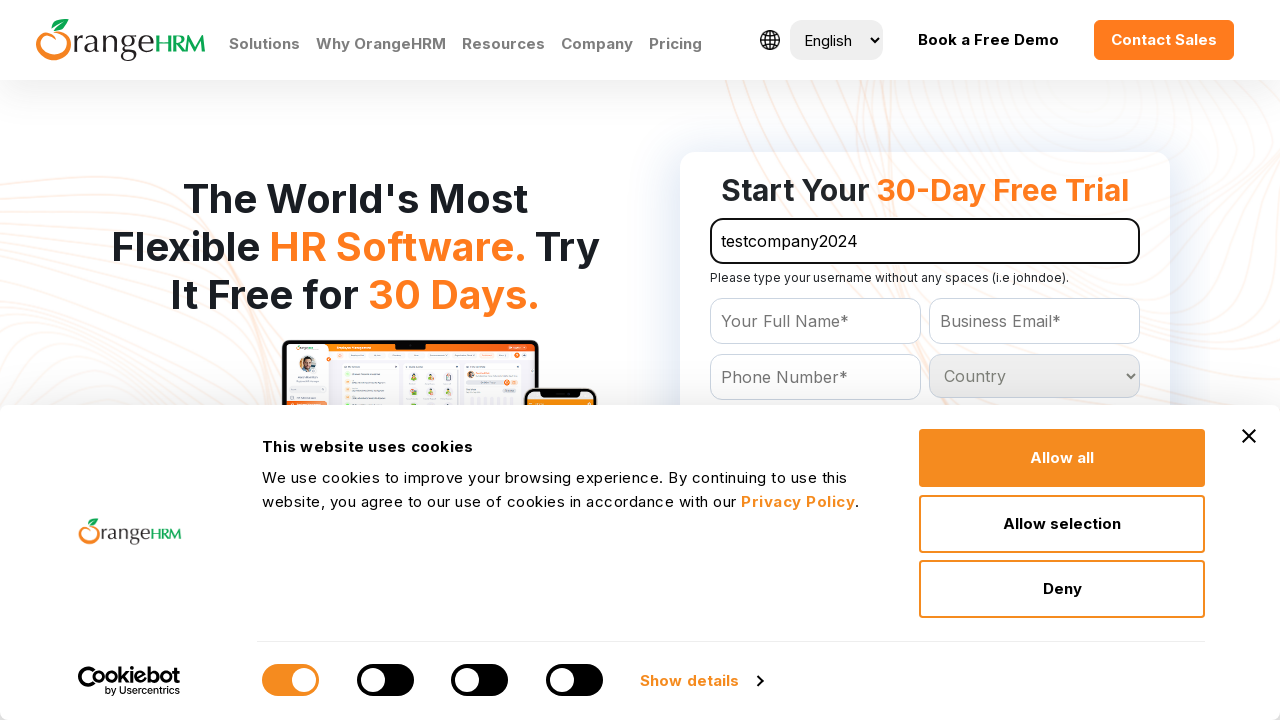

Filled full name field with 'John Smith' on #Form_getForm_Name
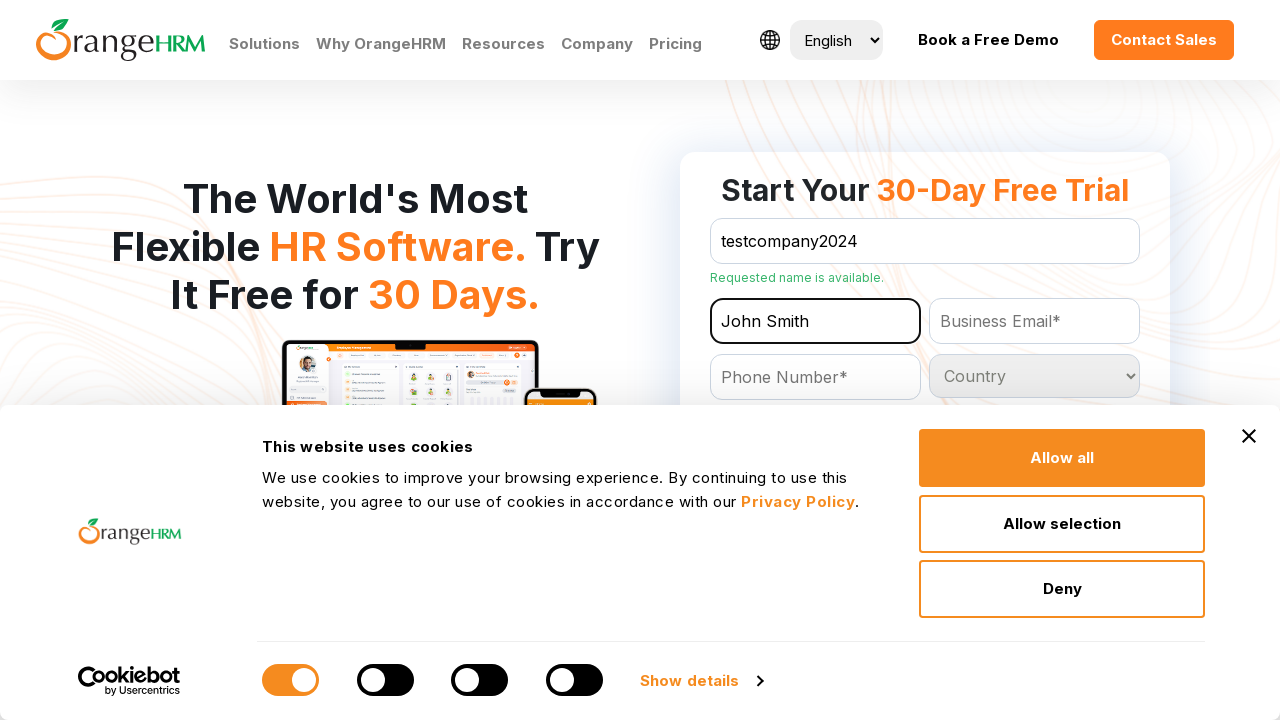

Filled email field with 'john.smith@testmail.com' on #Form_getForm_Email
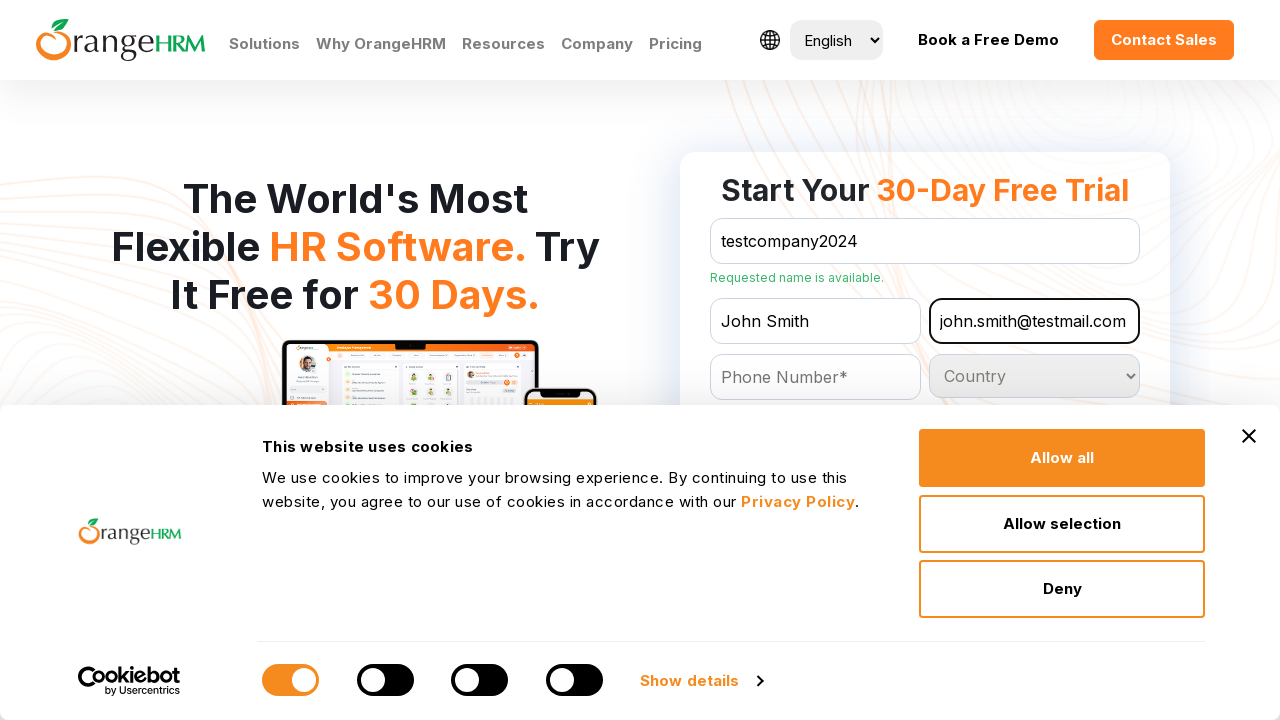

Filled phone number field with '5551234567' on #Form_getForm_Contact
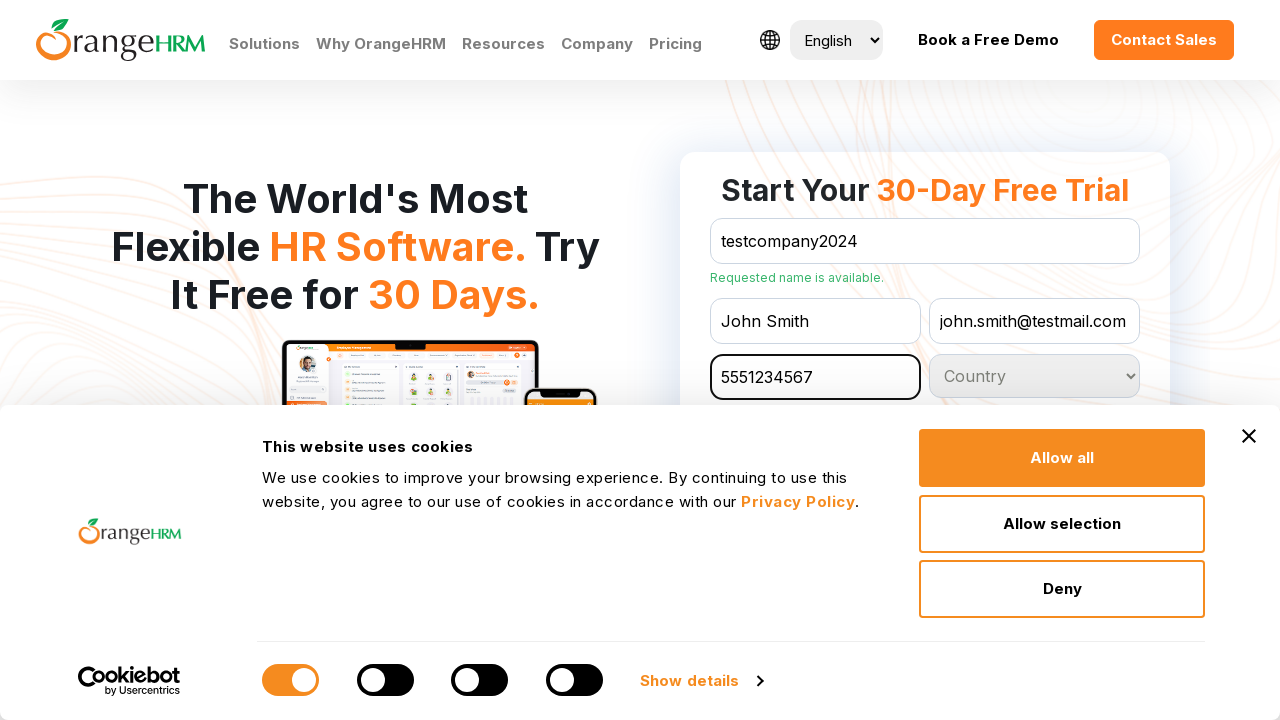

Clicked on Solutions link to navigate to Solutions page at (264, 44) on text=Solutions
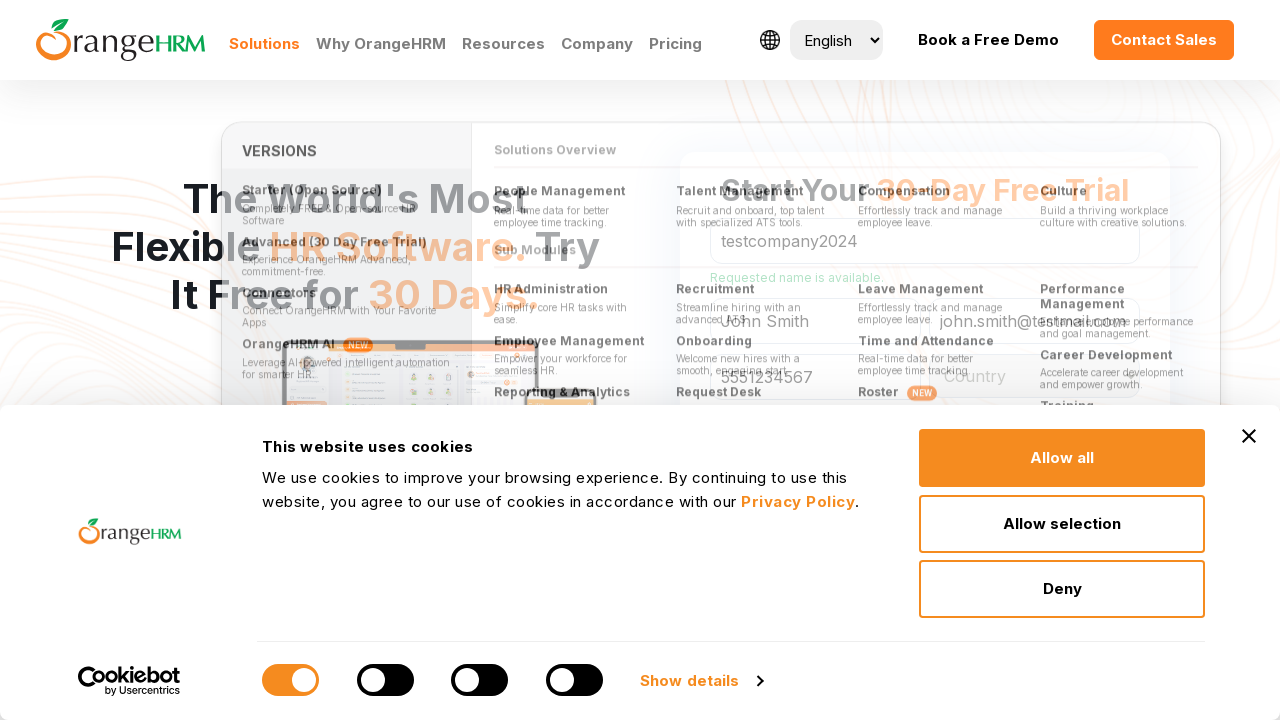

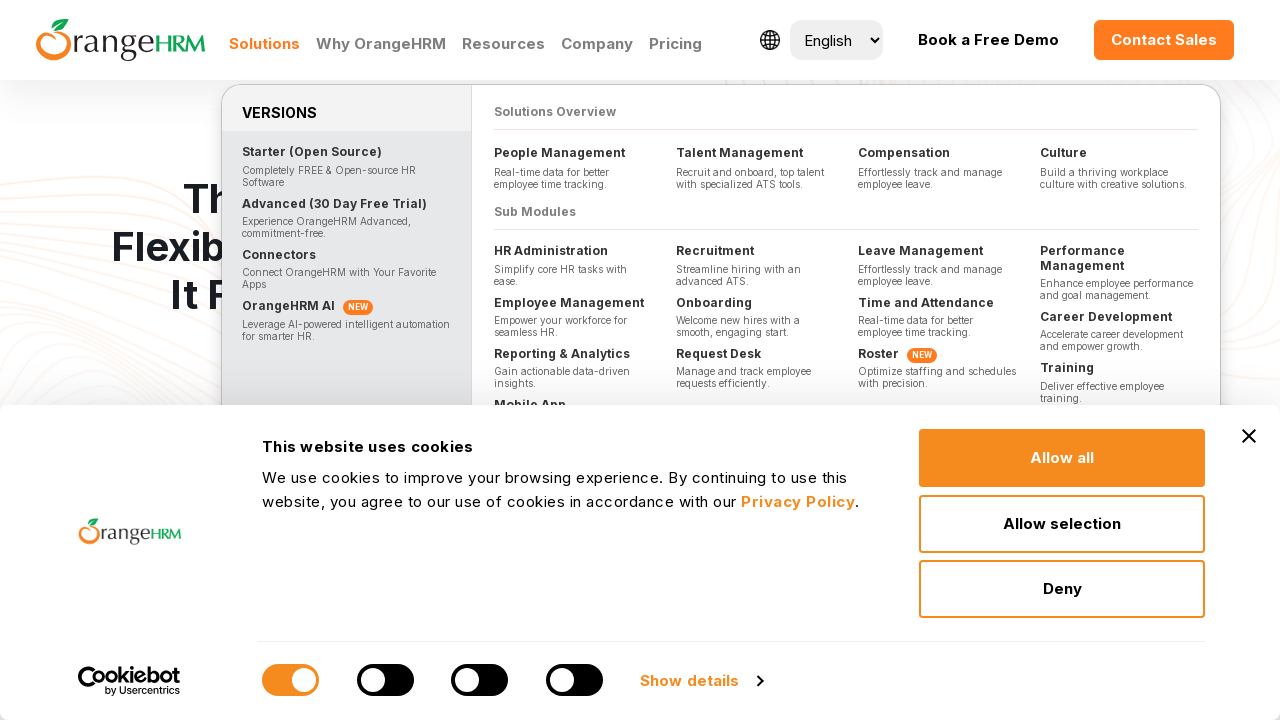